Navigates to the Redirect Link page, clicks the redirect link, and verifies navigation to the Status Codes page

Starting URL: https://the-internet.herokuapp.com

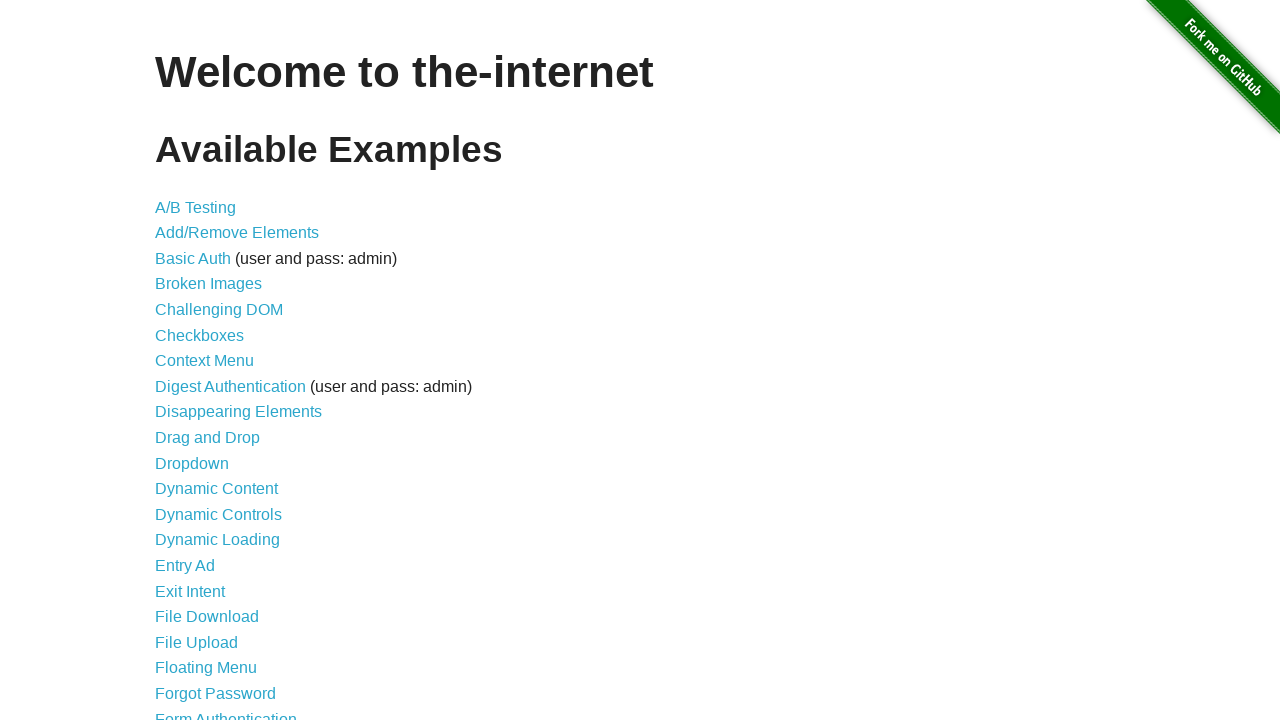

Clicked on Redirect Link at (202, 446) on text=Redirect Link
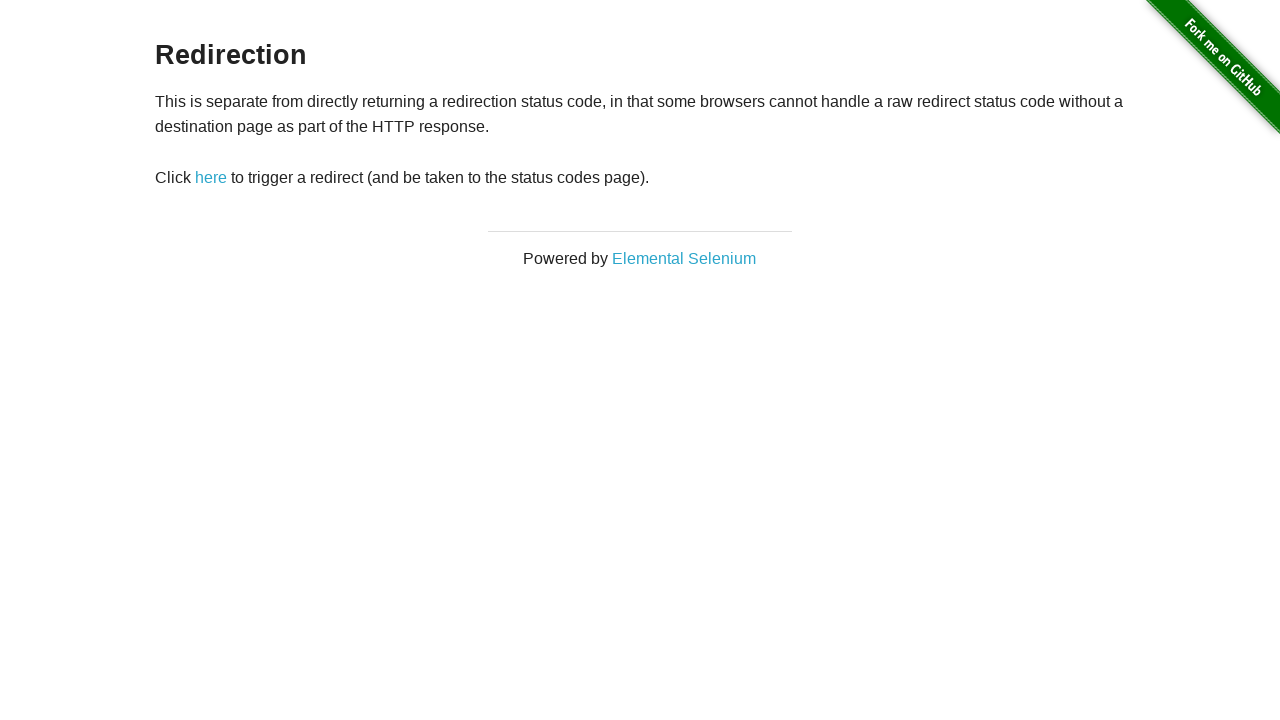

Navigated to redirector page and URL verified
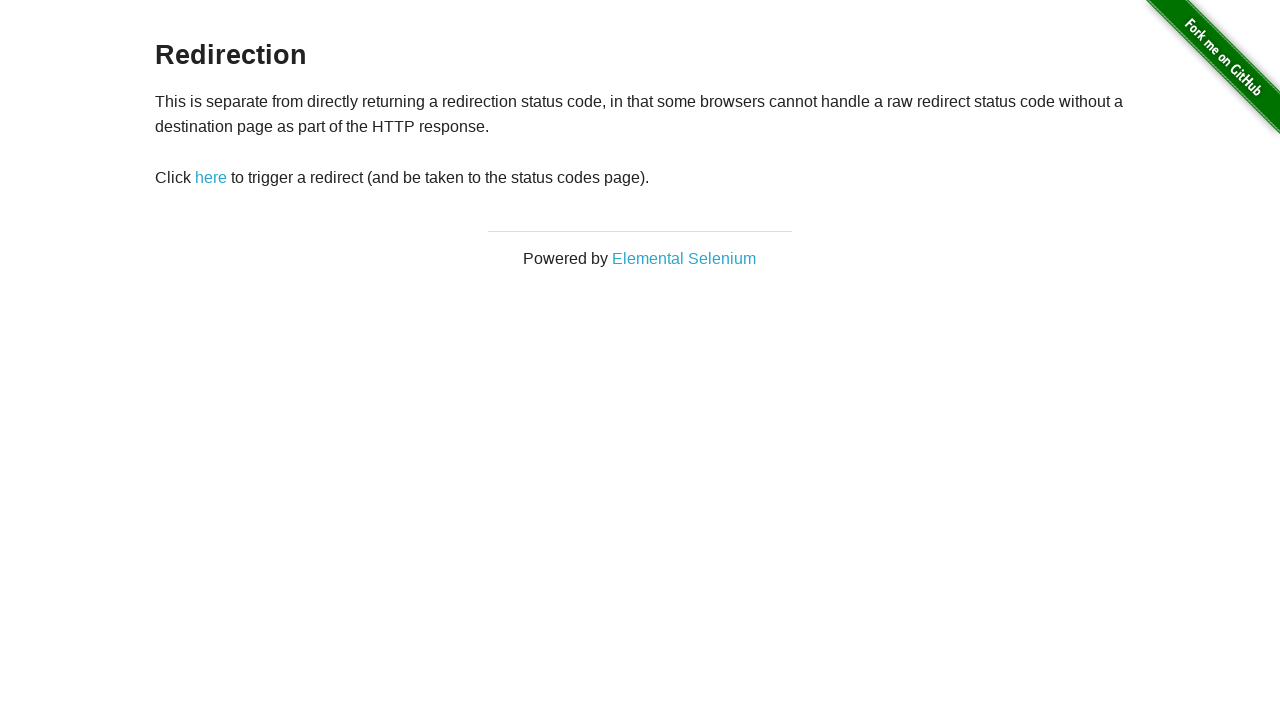

Verified page heading is 'Redirection'
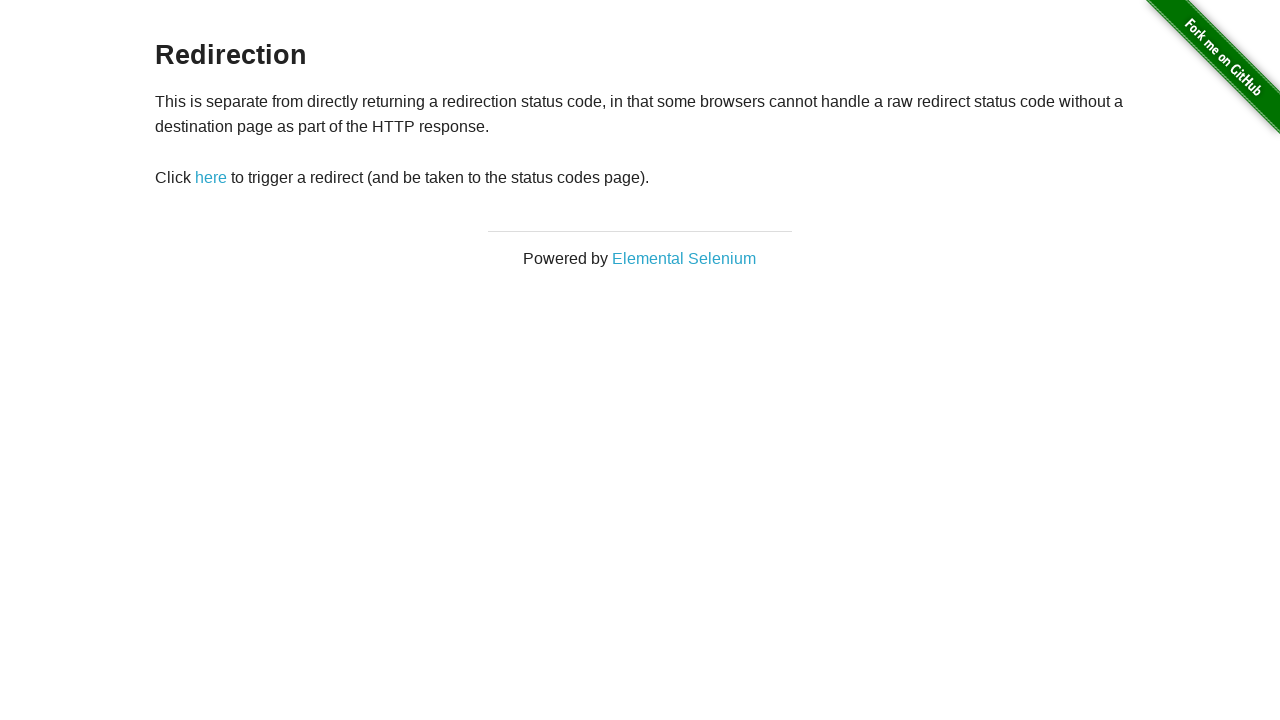

Clicked on the 'here' redirect link at (211, 178) on text=here
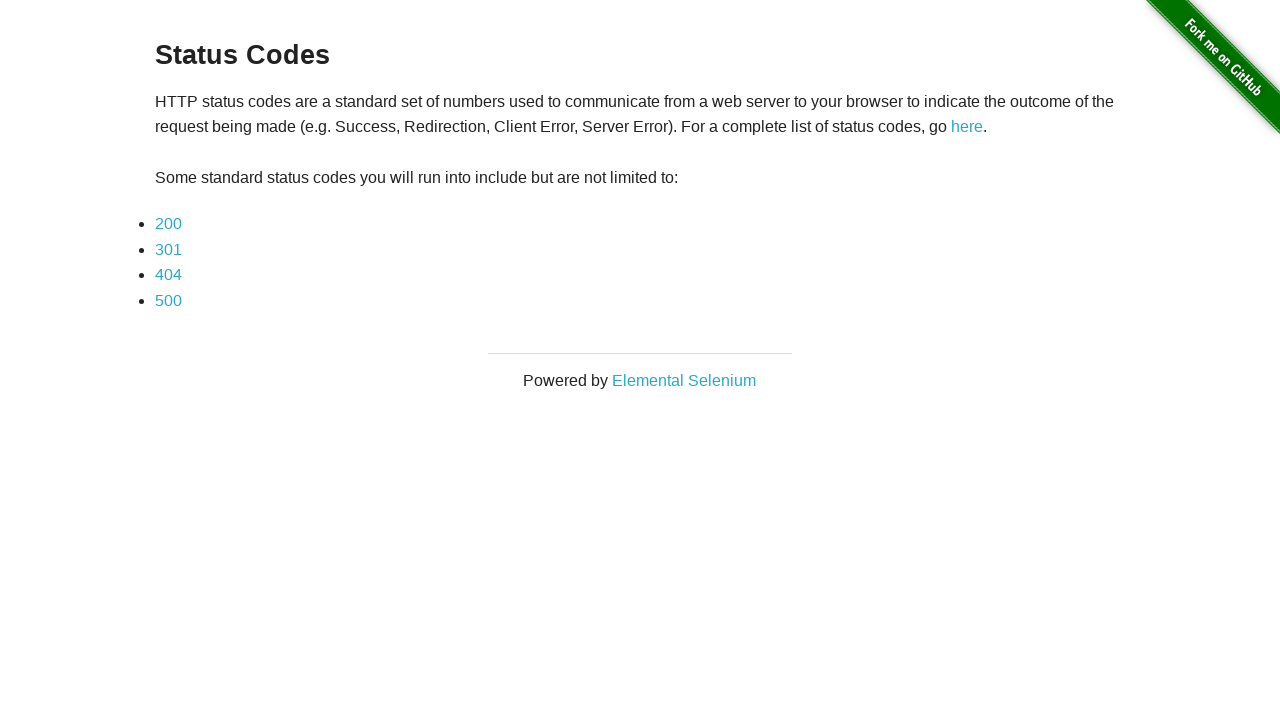

Navigated to status codes page and URL verified
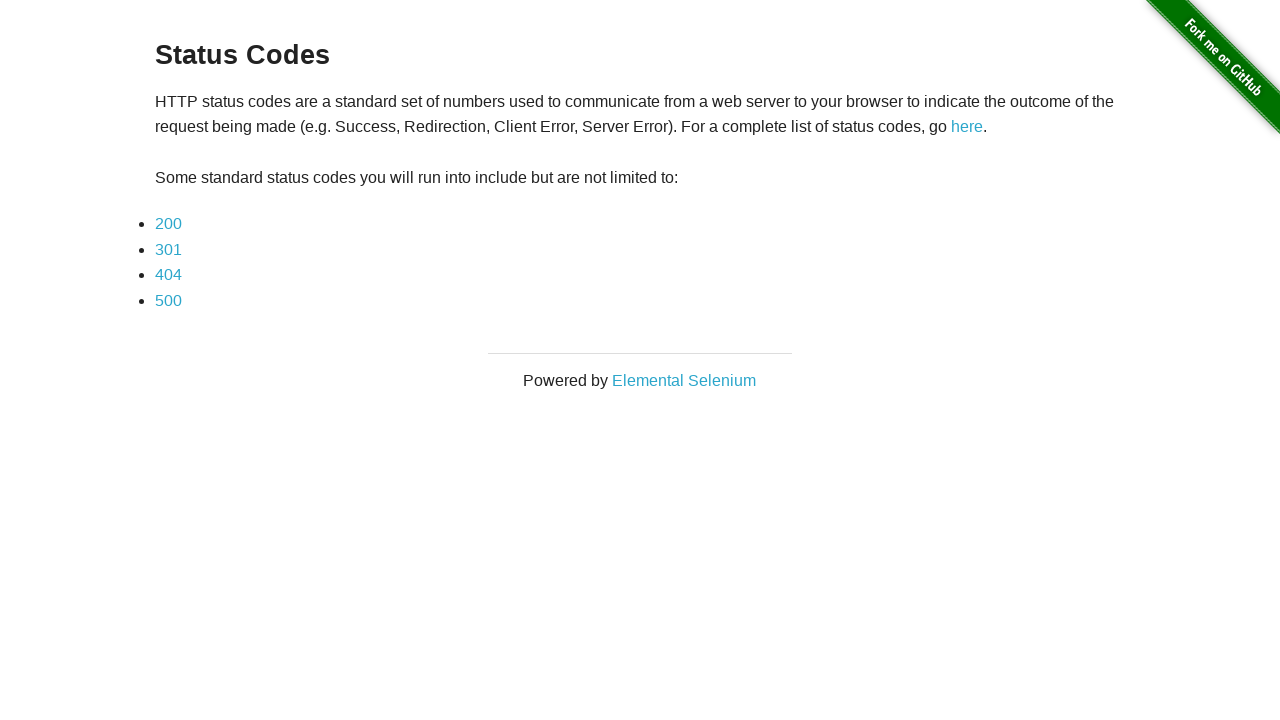

Verified page heading is 'Status Codes'
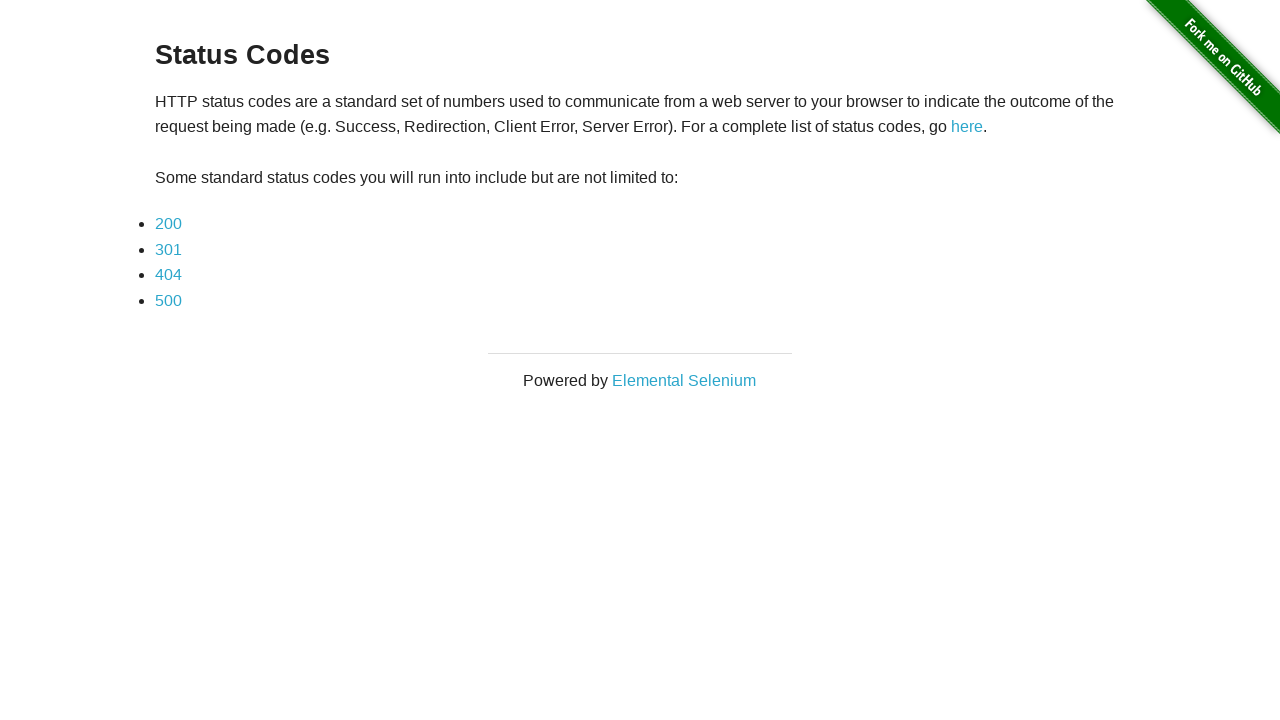

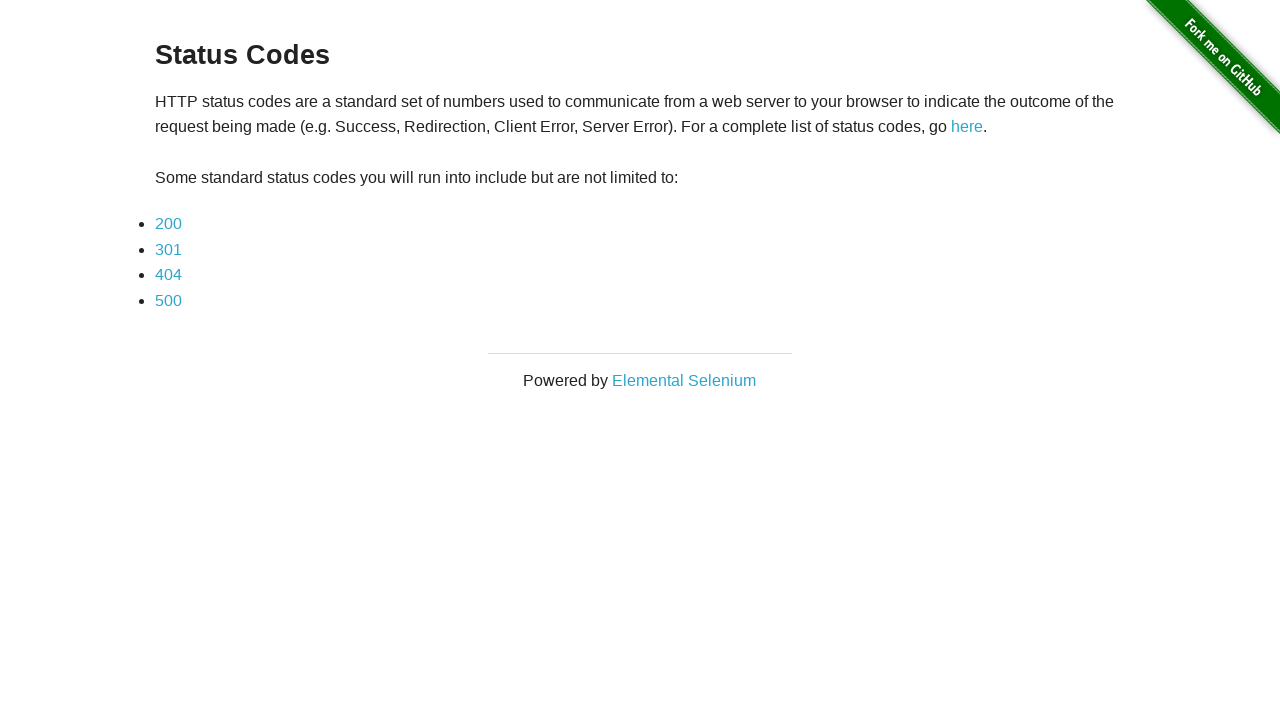